Tests calendar/datepicker interaction by clicking on the datepicker field and selecting a specific date (day 9) from the calendar widget.

Starting URL: https://seleniumpractise.blogspot.com/2016/08/how-to-handle-calendar-in-selenium.html

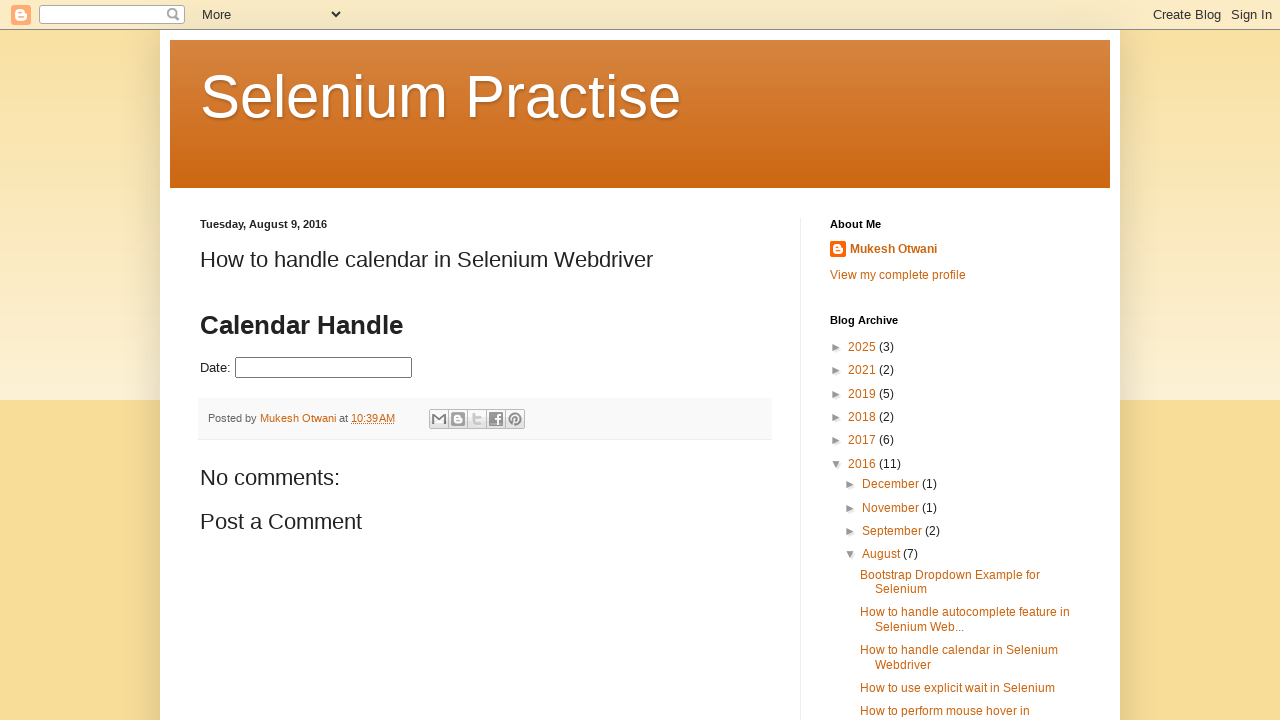

Waited 3 seconds for page to load
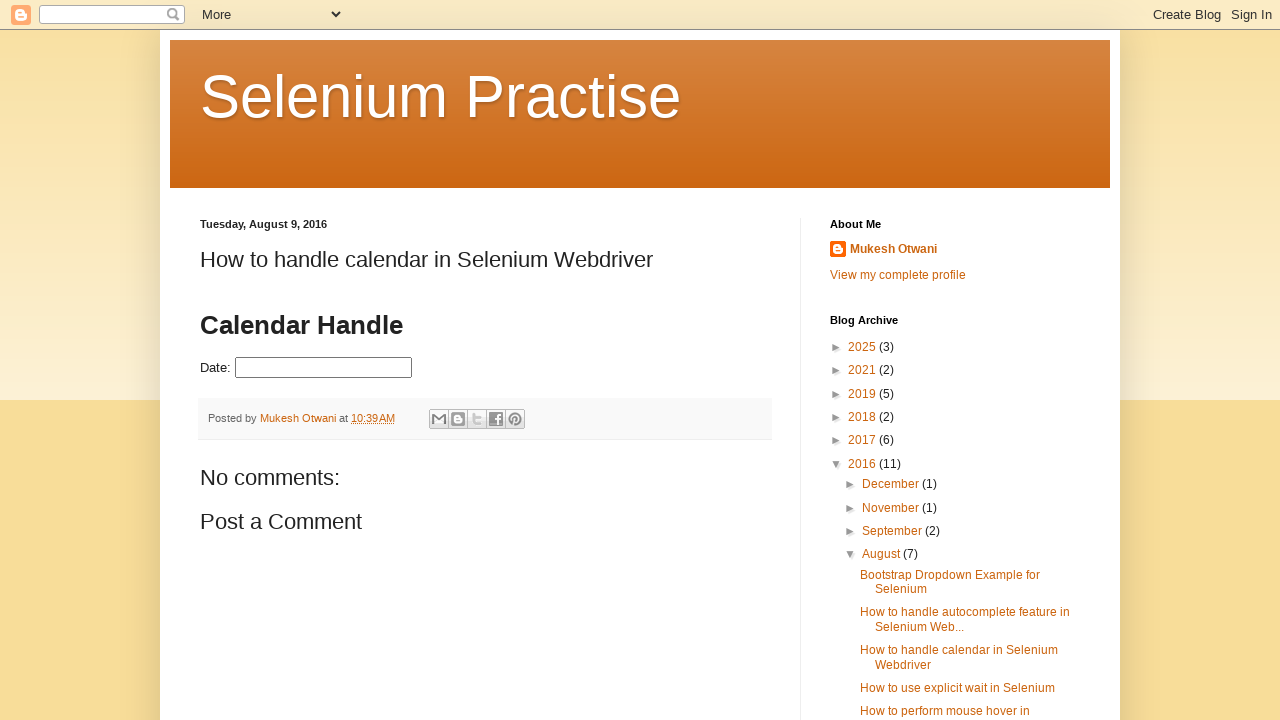

Clicked on datepicker field to open calendar widget at (324, 368) on #datepicker
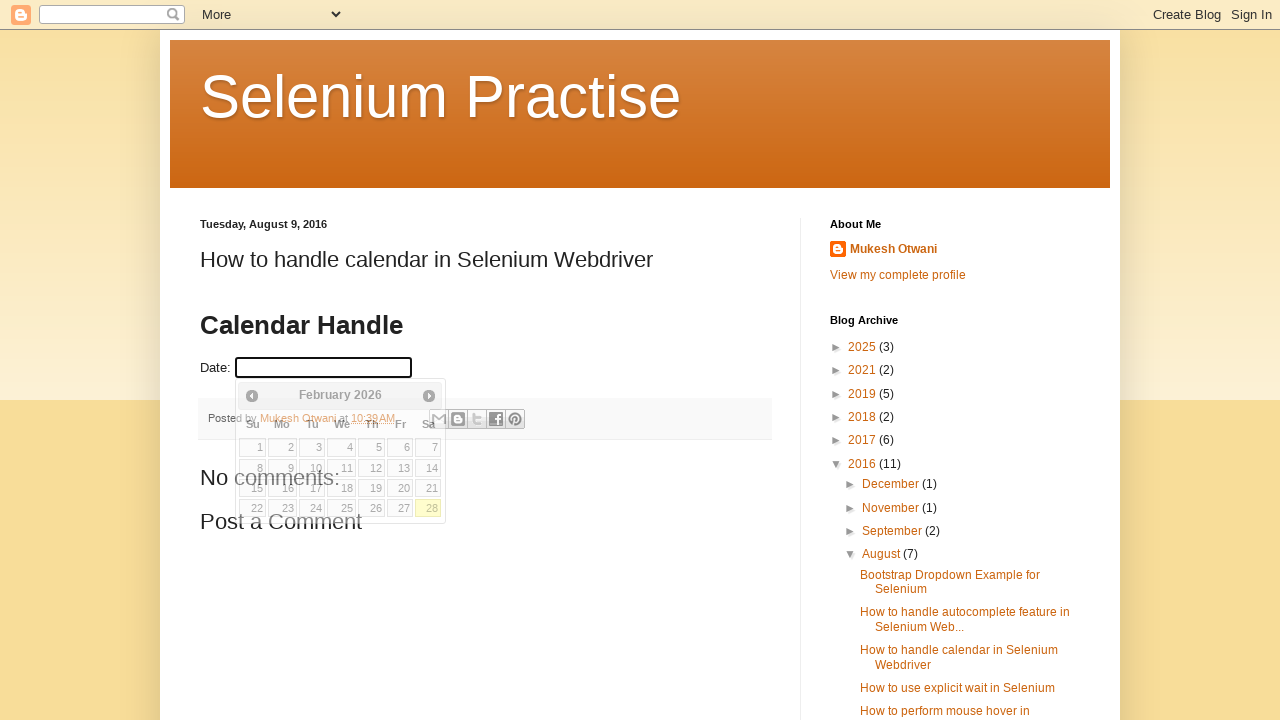

Calendar widget appeared and is visible
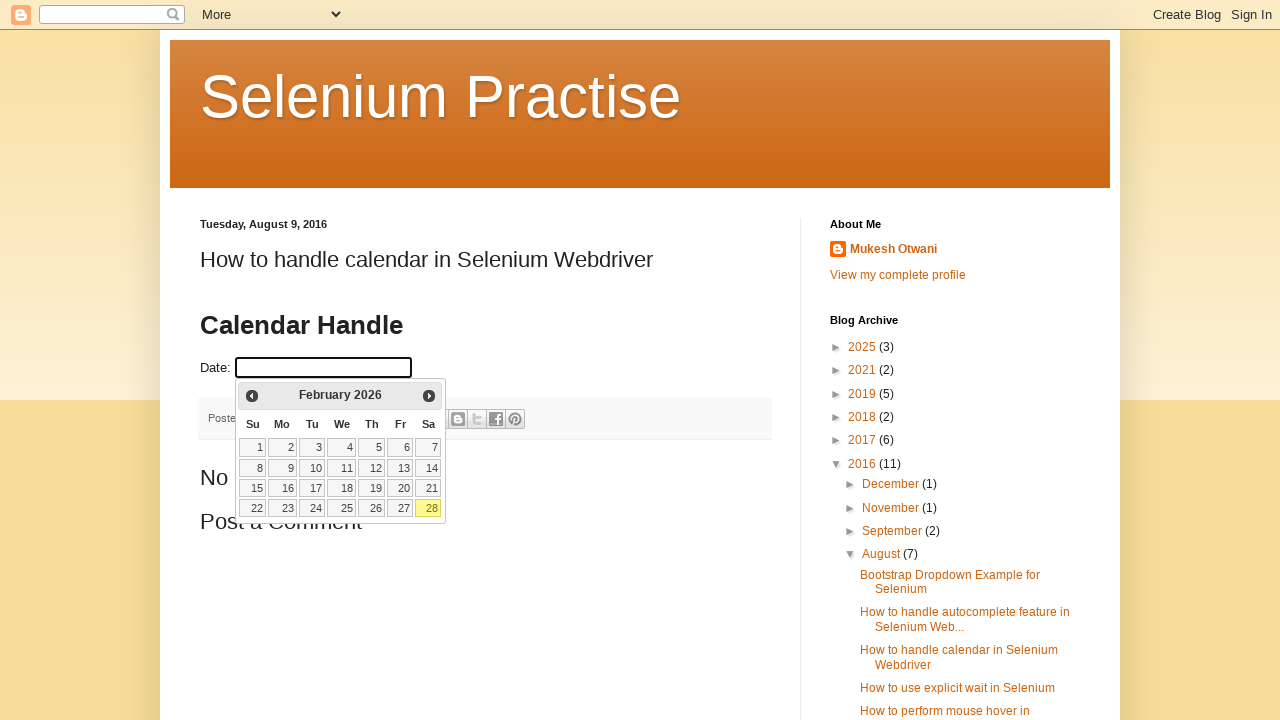

Selected day 9 from the calendar at (282, 468) on xpath=//table[@class='ui-datepicker-calendar']//tbody//tr//td//a >> nth=8
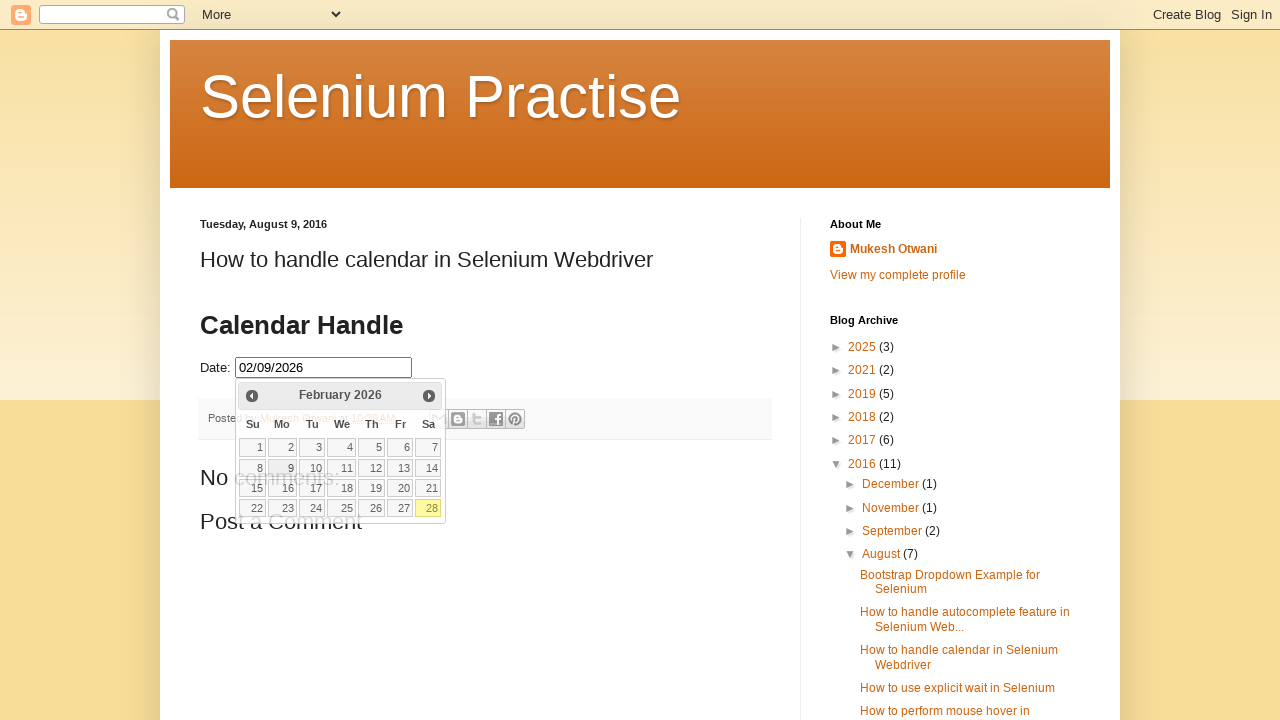

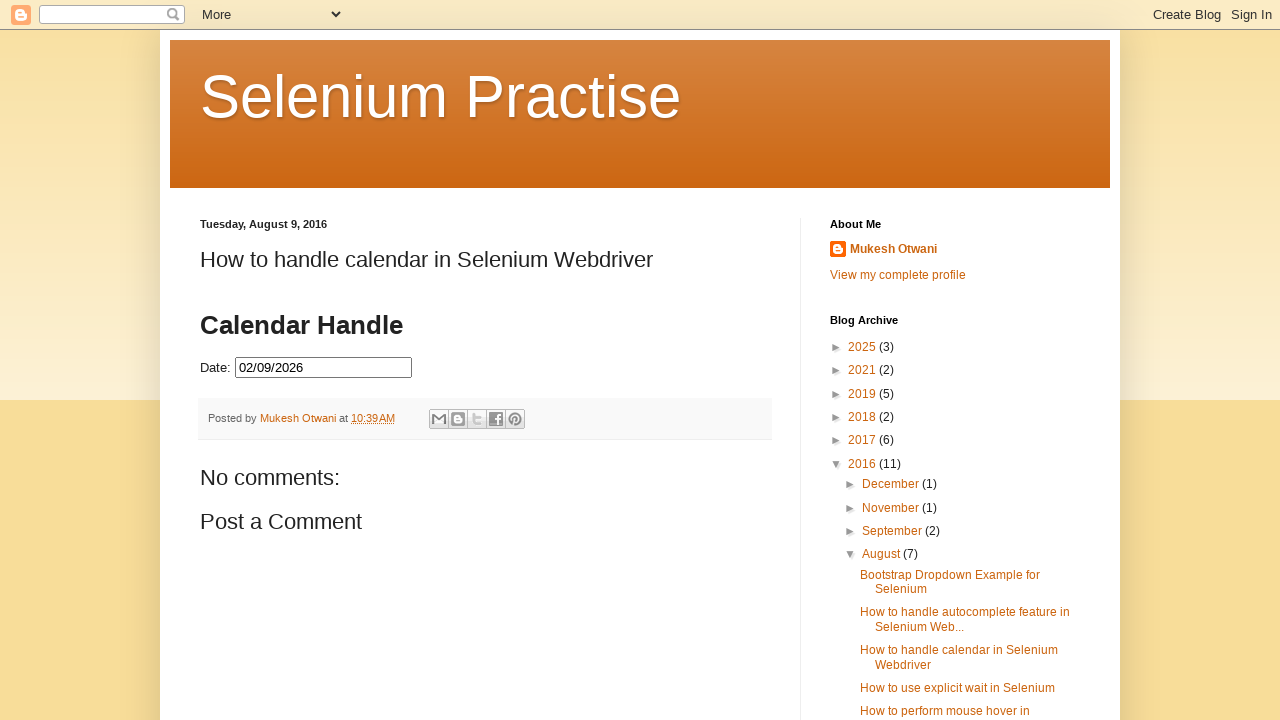